Tests that clicking the All filter button restores all items after applying a React filter

Starting URL: https://yayu.dev/playground

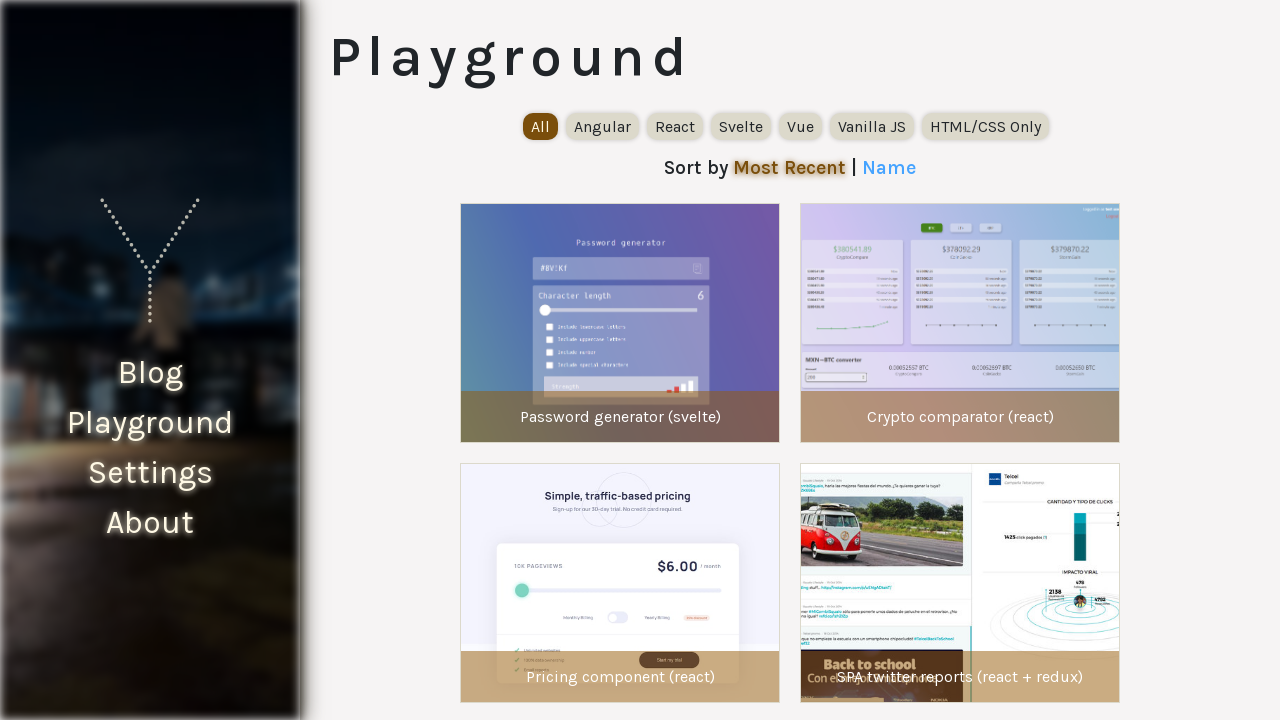

Waited for experiment items to load
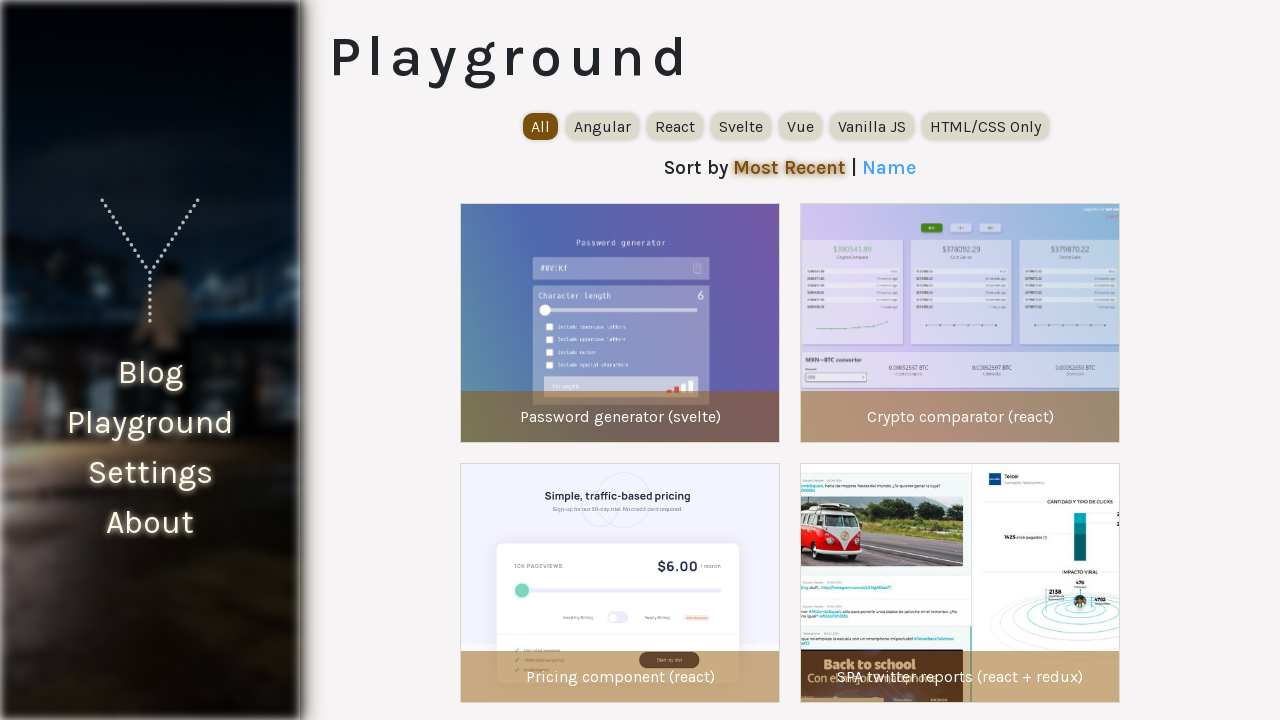

Retrieved all experiment items before filtering
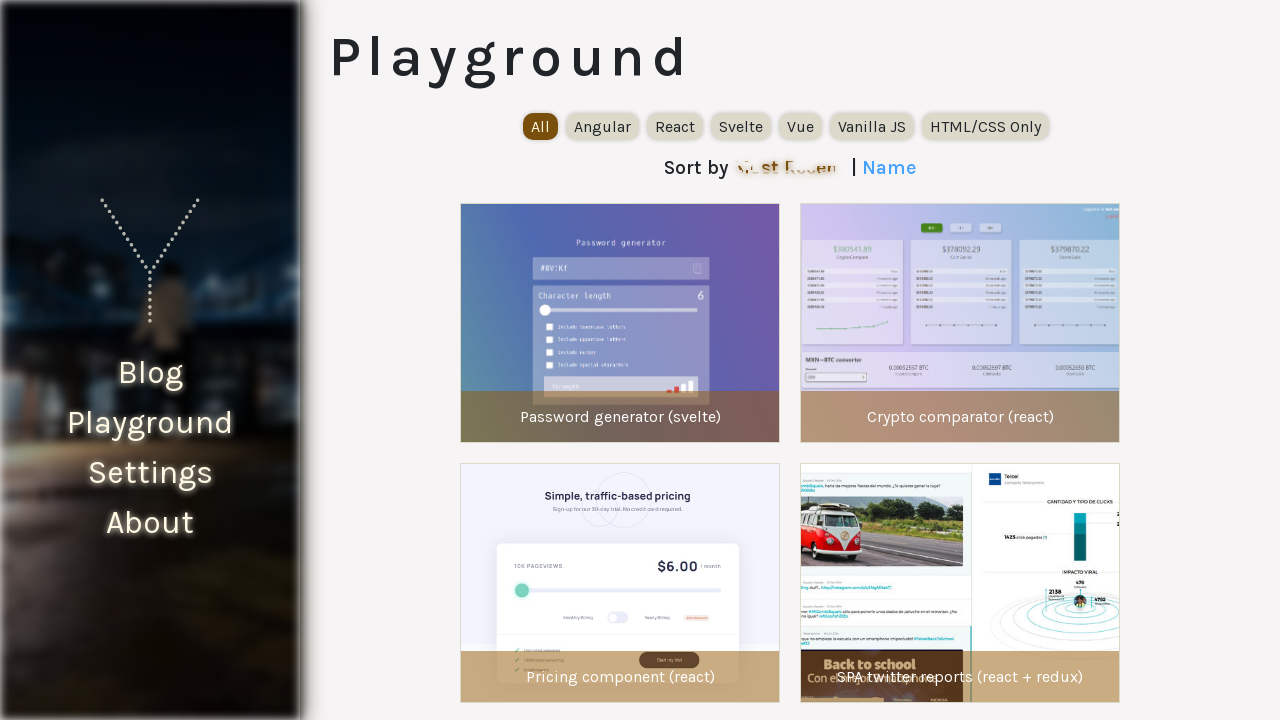

Counted 23 items before applying filter
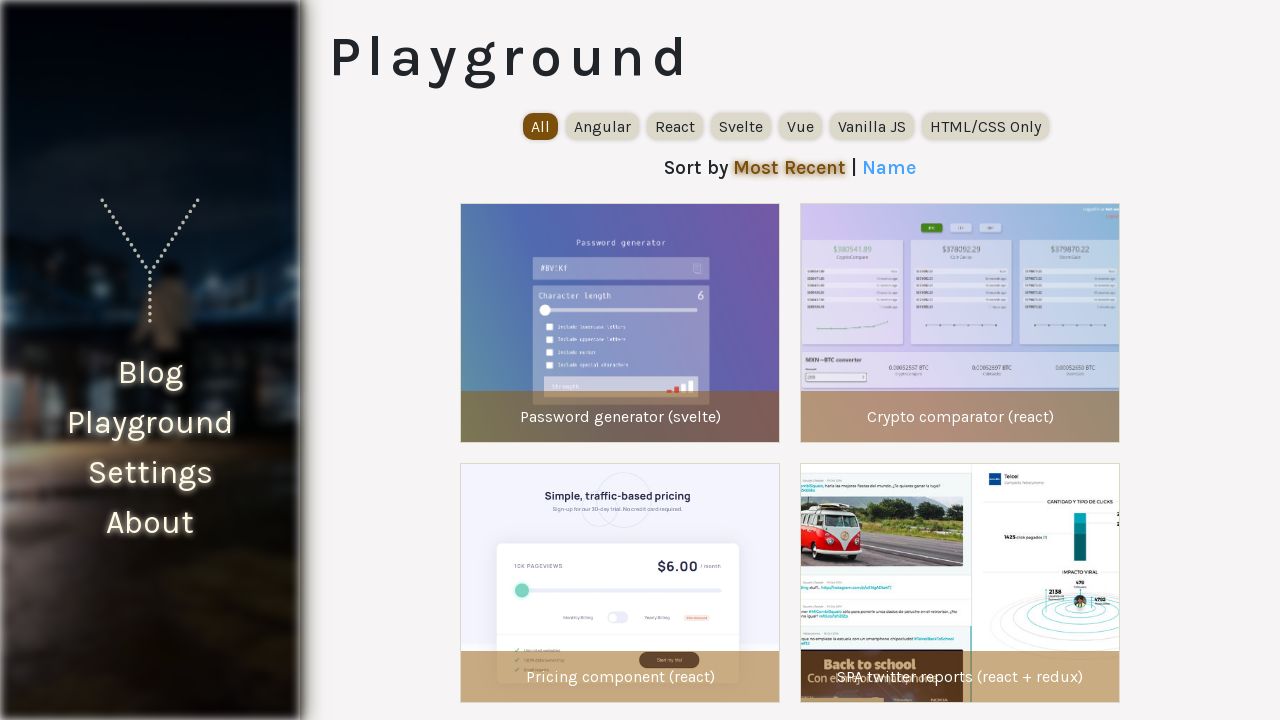

Located the filter buttons container
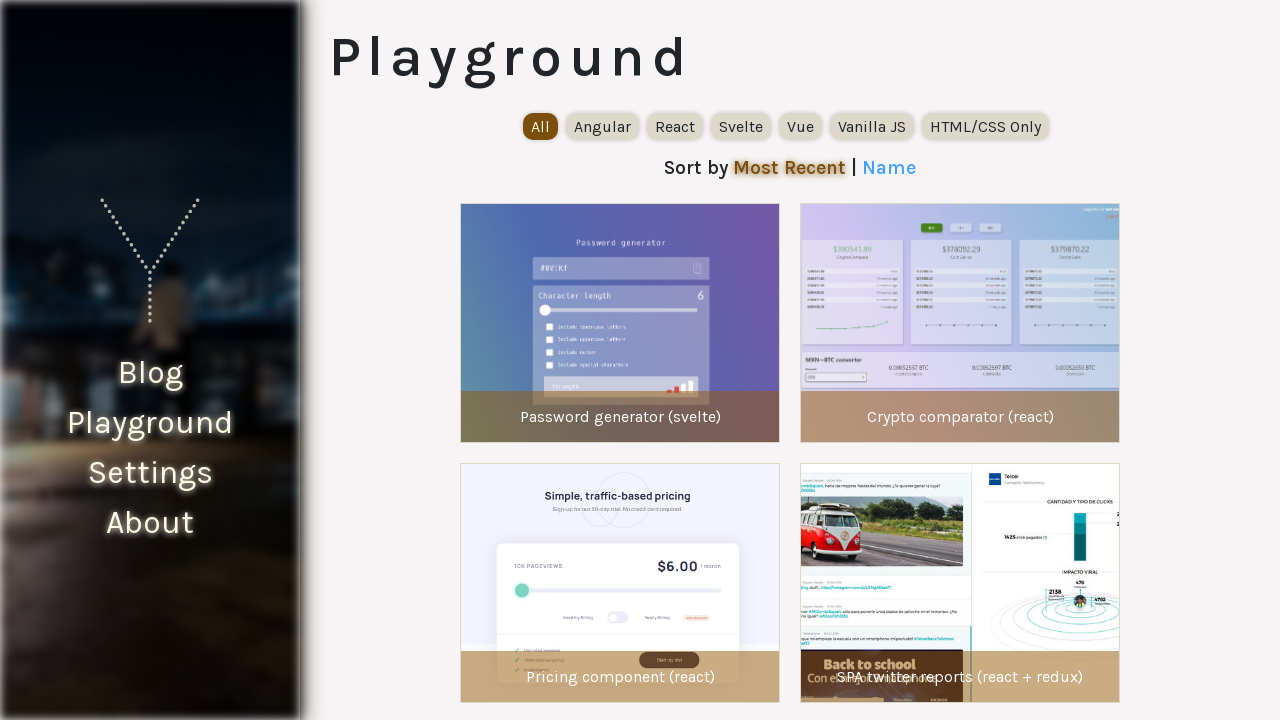

Found the React filter button
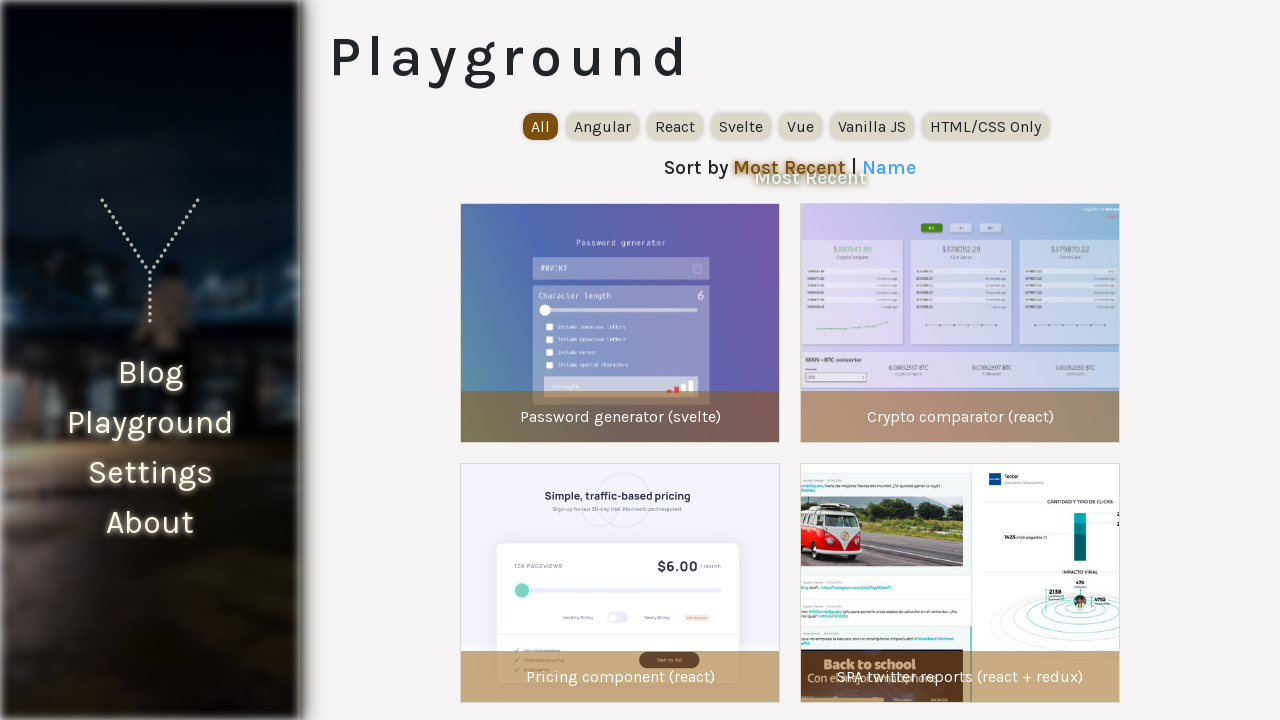

Clicked the React filter button at (675, 126) on internal:testid=[data-testid="playground-filter-list"s] >> internal:text="React"
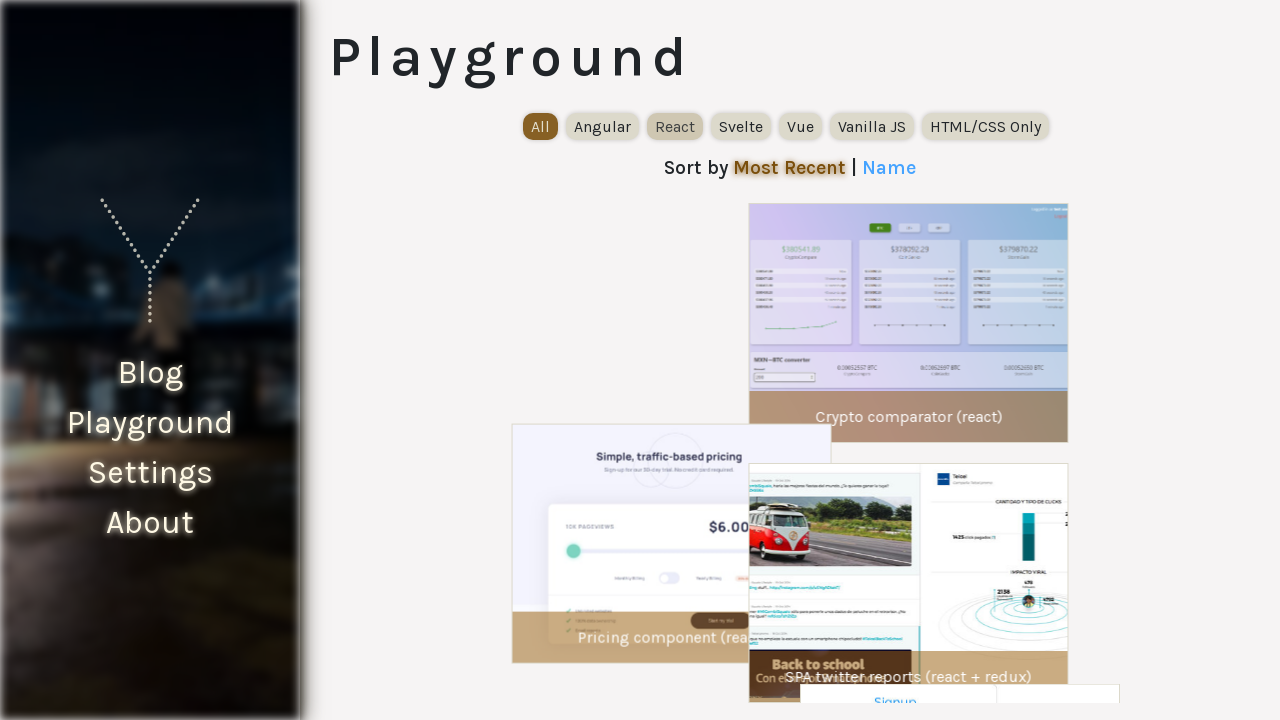

Waited for React filter to apply
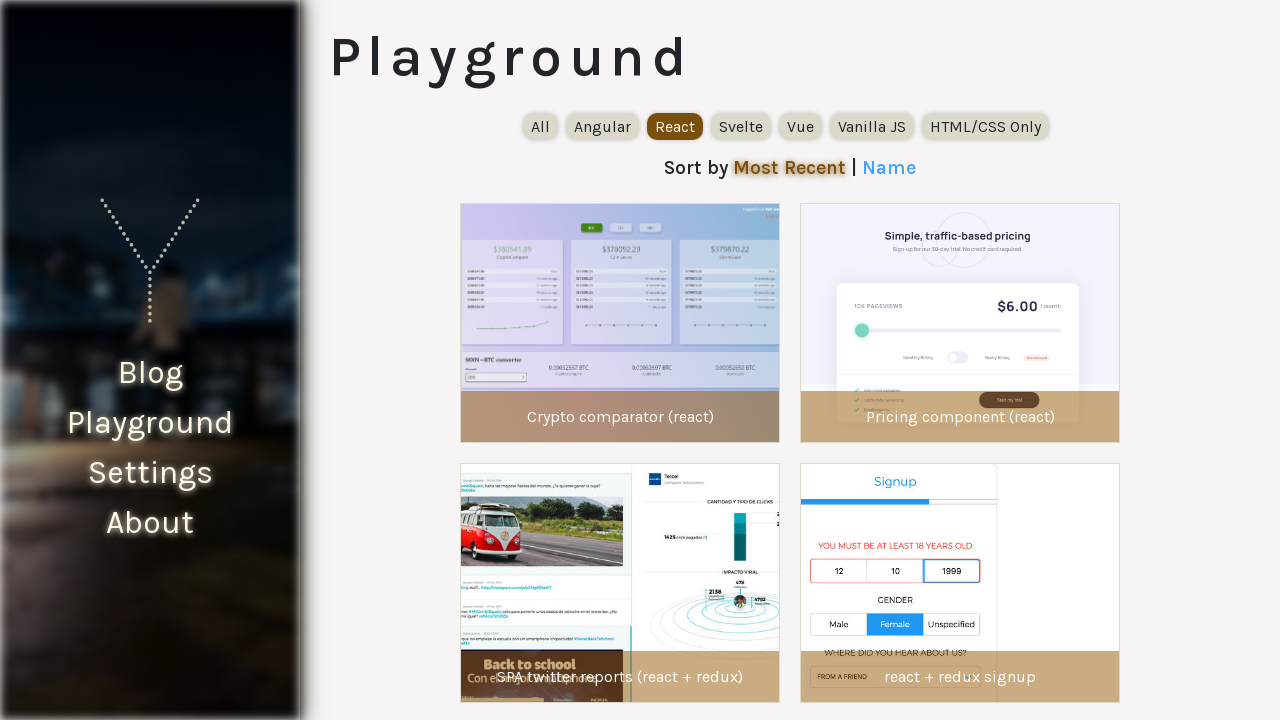

Found the All filter button
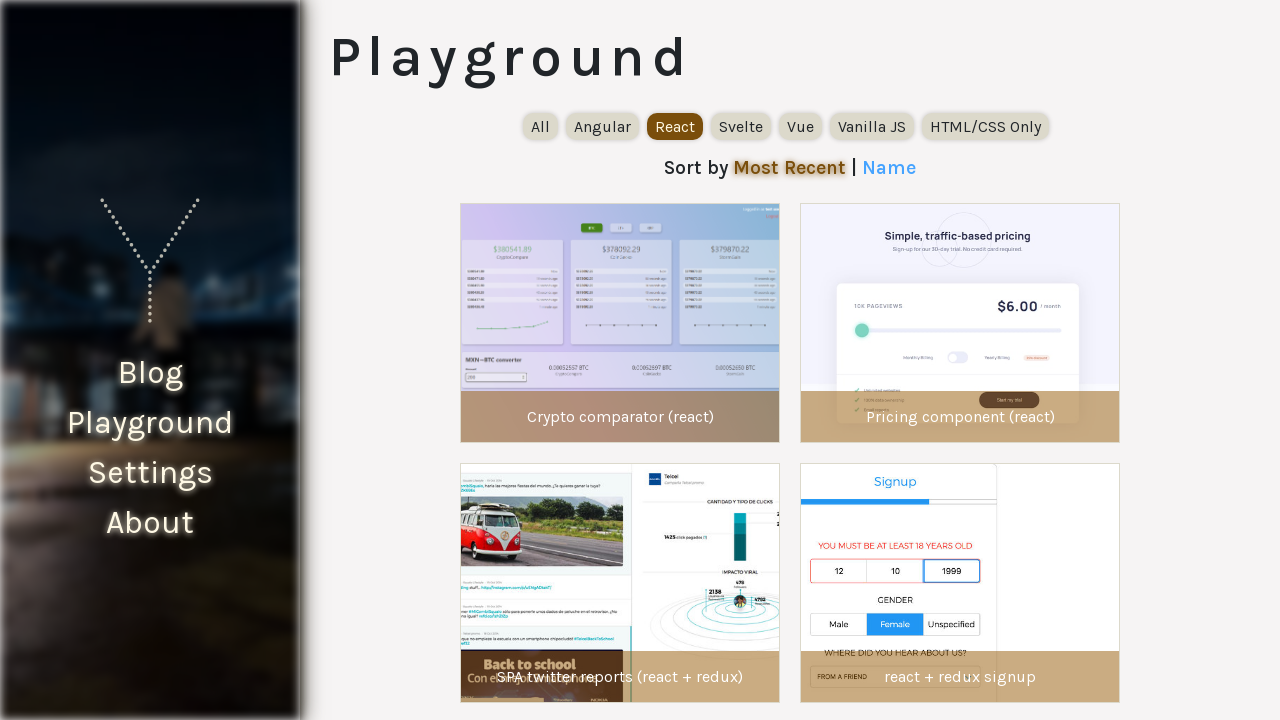

Clicked the All filter button to restore all items at (540, 126) on internal:testid=[data-testid="playground-filter-list"s] >> internal:text="All"i
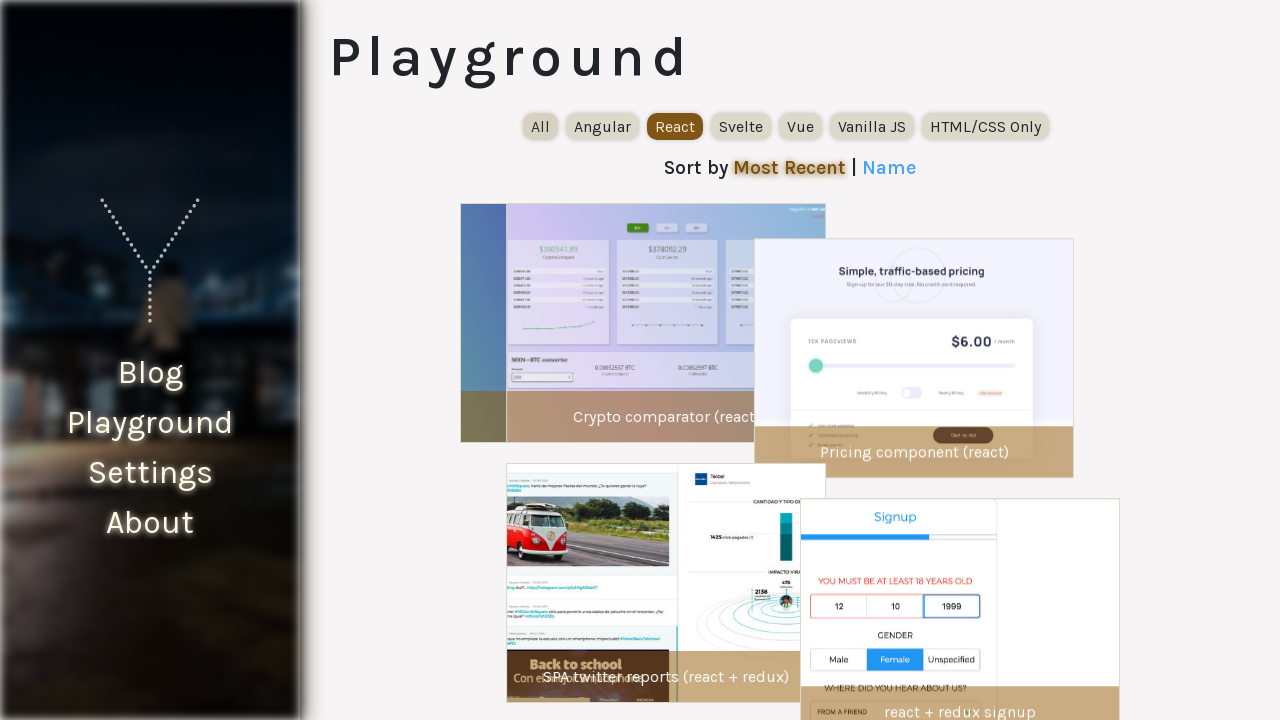

Waited for All filter to apply
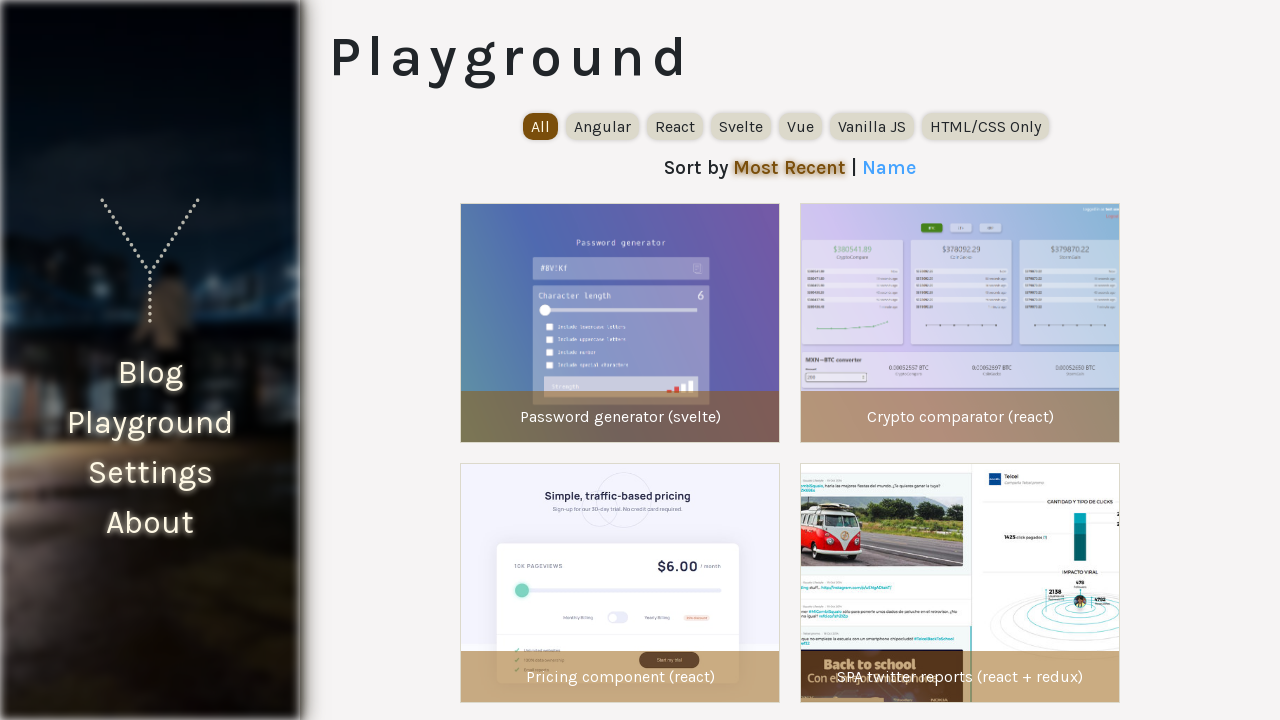

Retrieved all experiment items after restoring filter
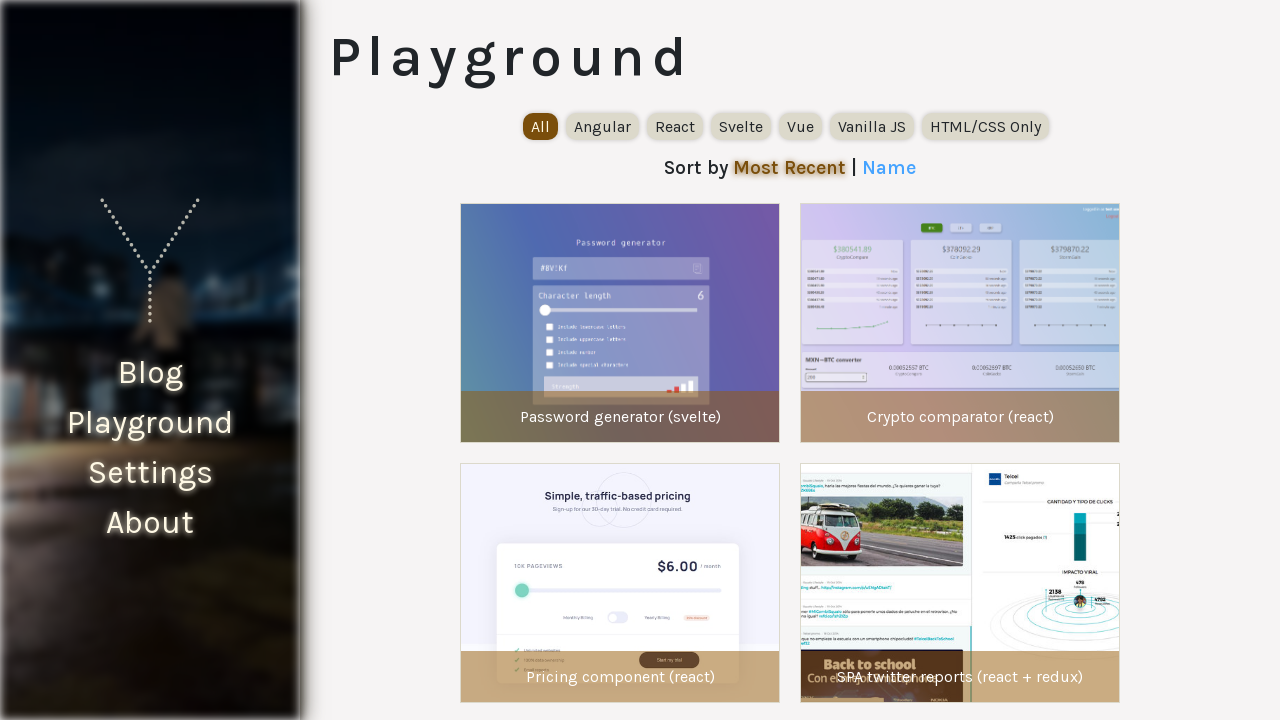

Counted 23 items after restoring filter
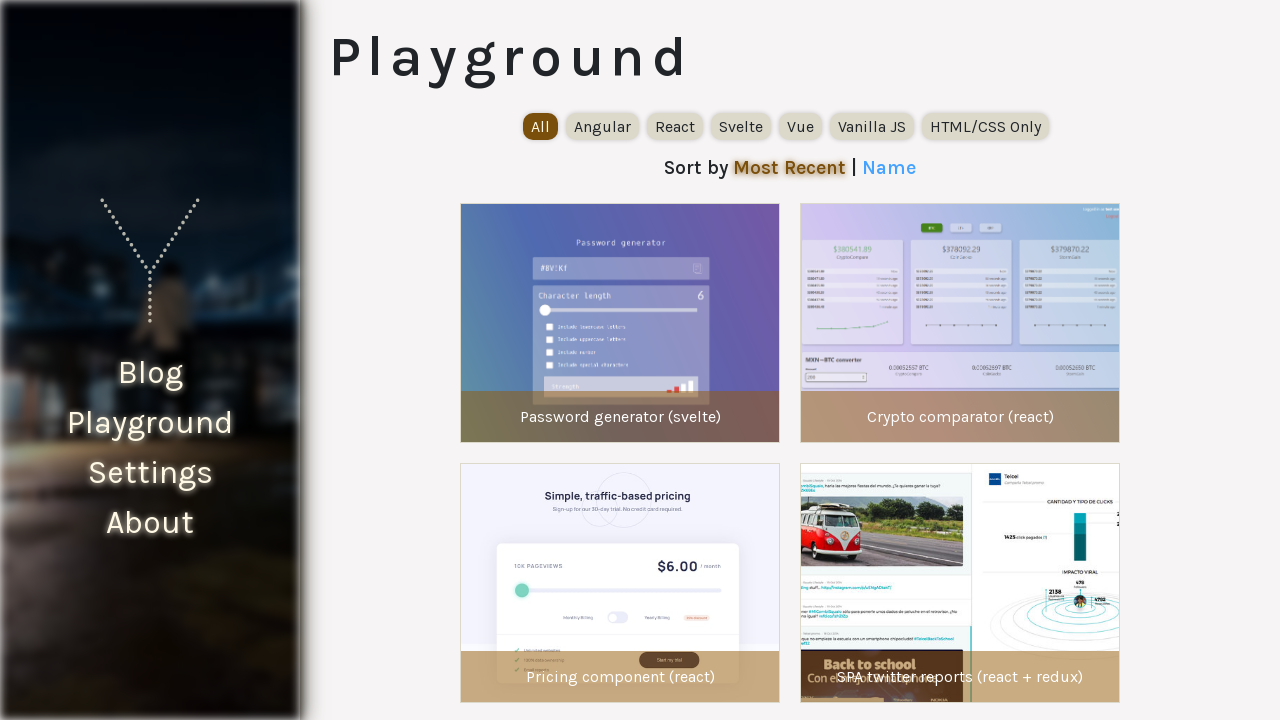

Verified that item count was restored: 23 == 23
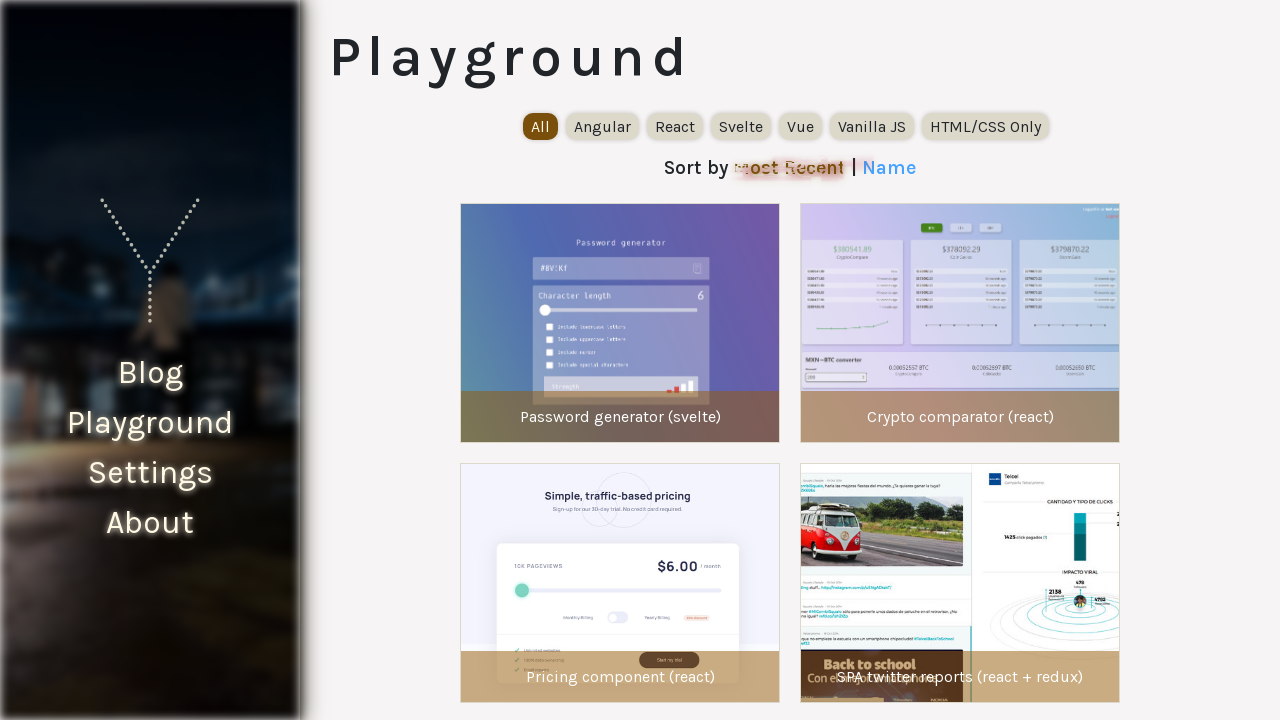

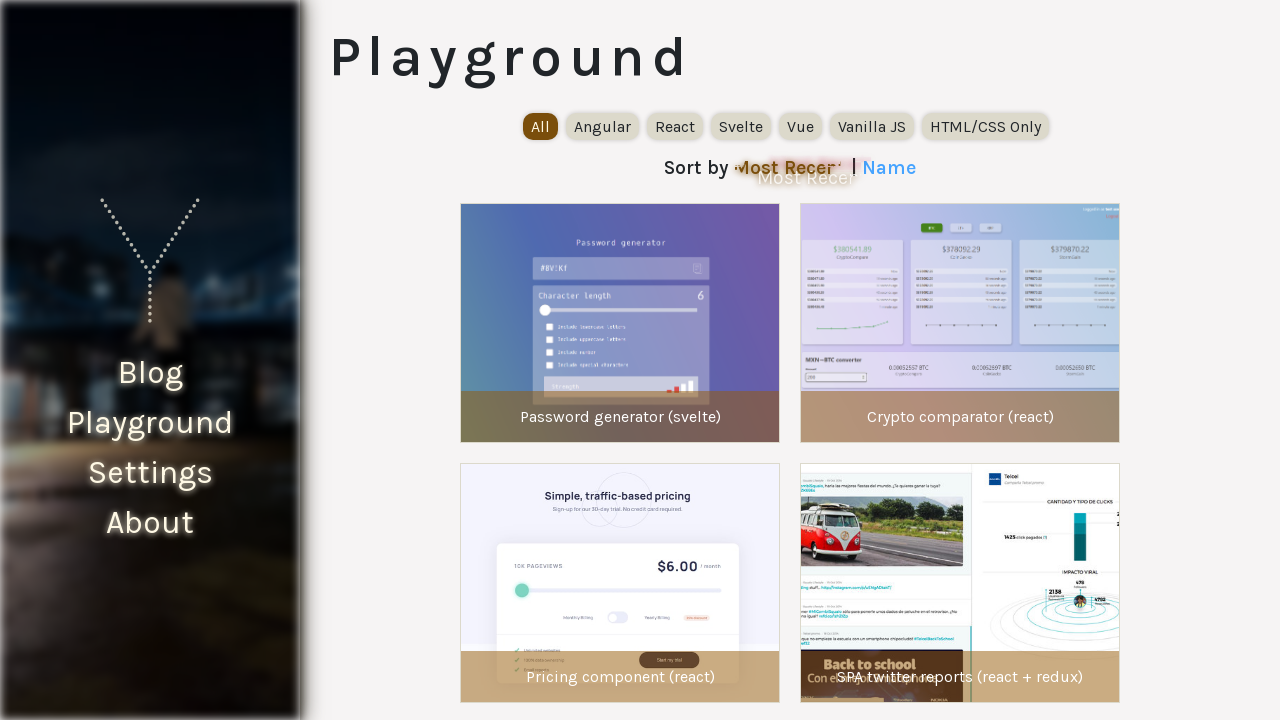